Tests the add to cart functionality on BrowserStack demo e-commerce site by adding a product to the cart and verifying it appears in the cart

Starting URL: https://bstackdemo.com/

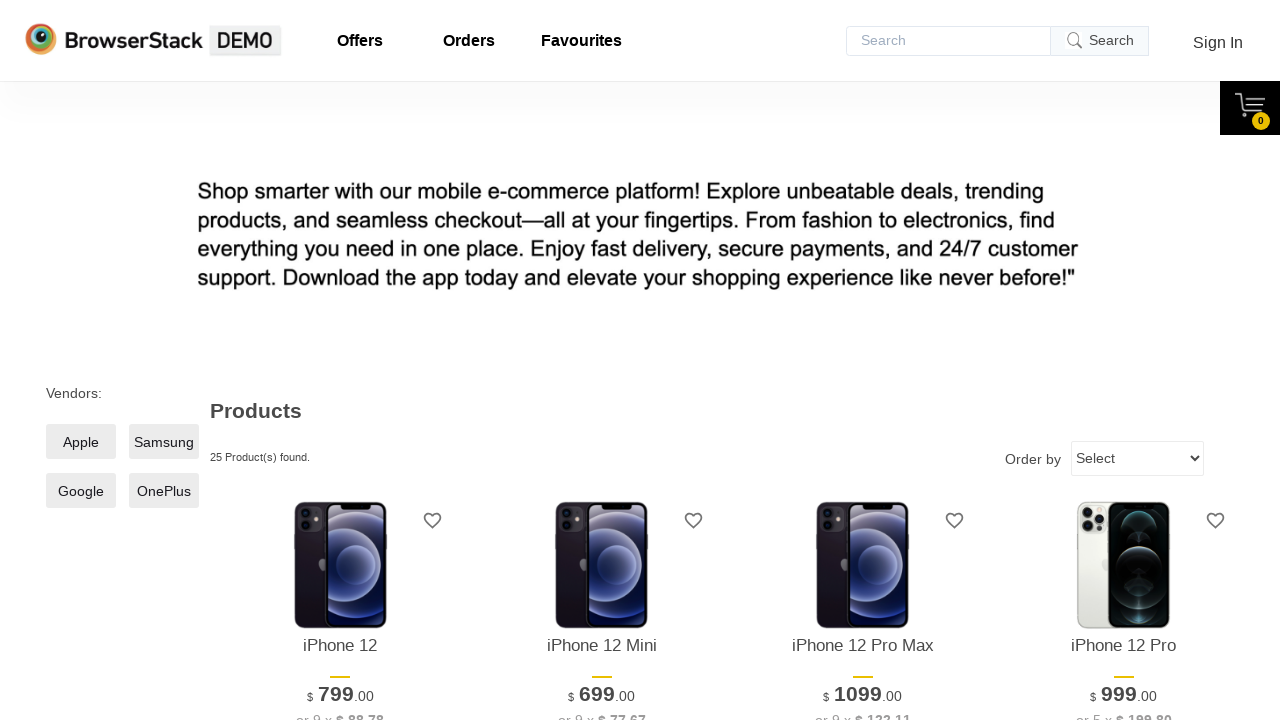

Retrieved product name from shelf item
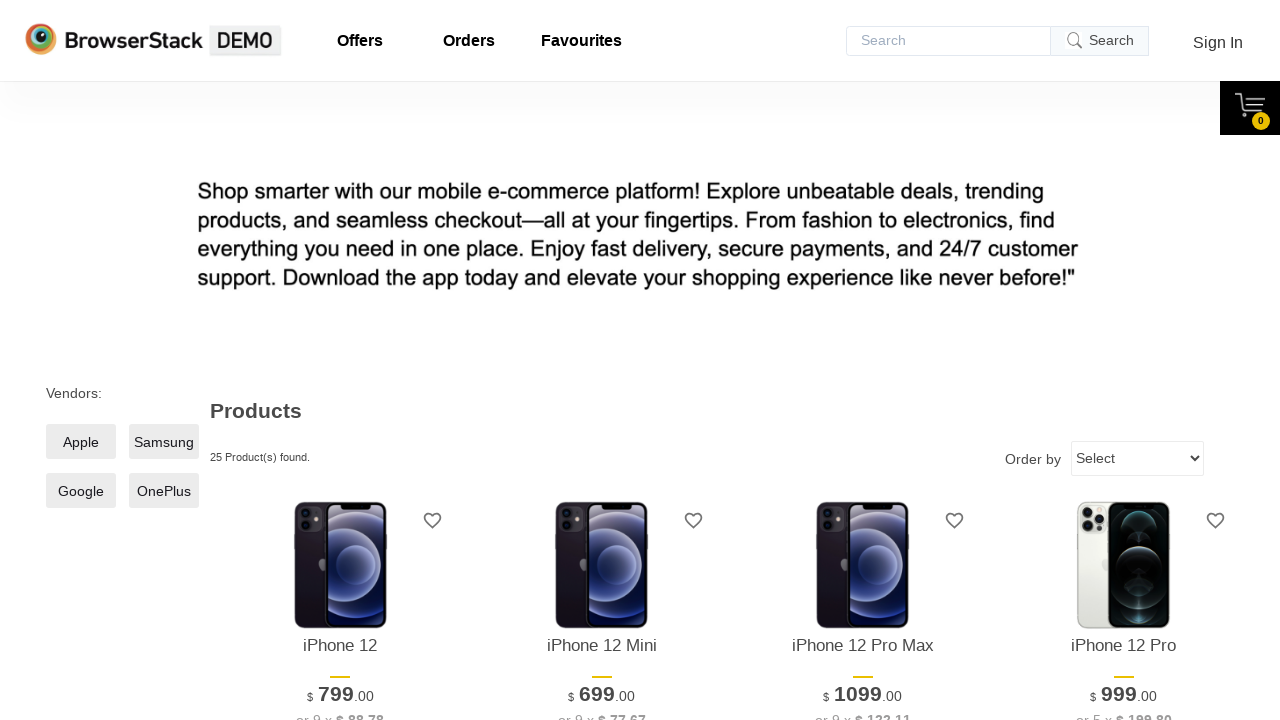

Clicked add to cart button for the product at (863, 361) on #\33 > .shelf-item__buy-btn
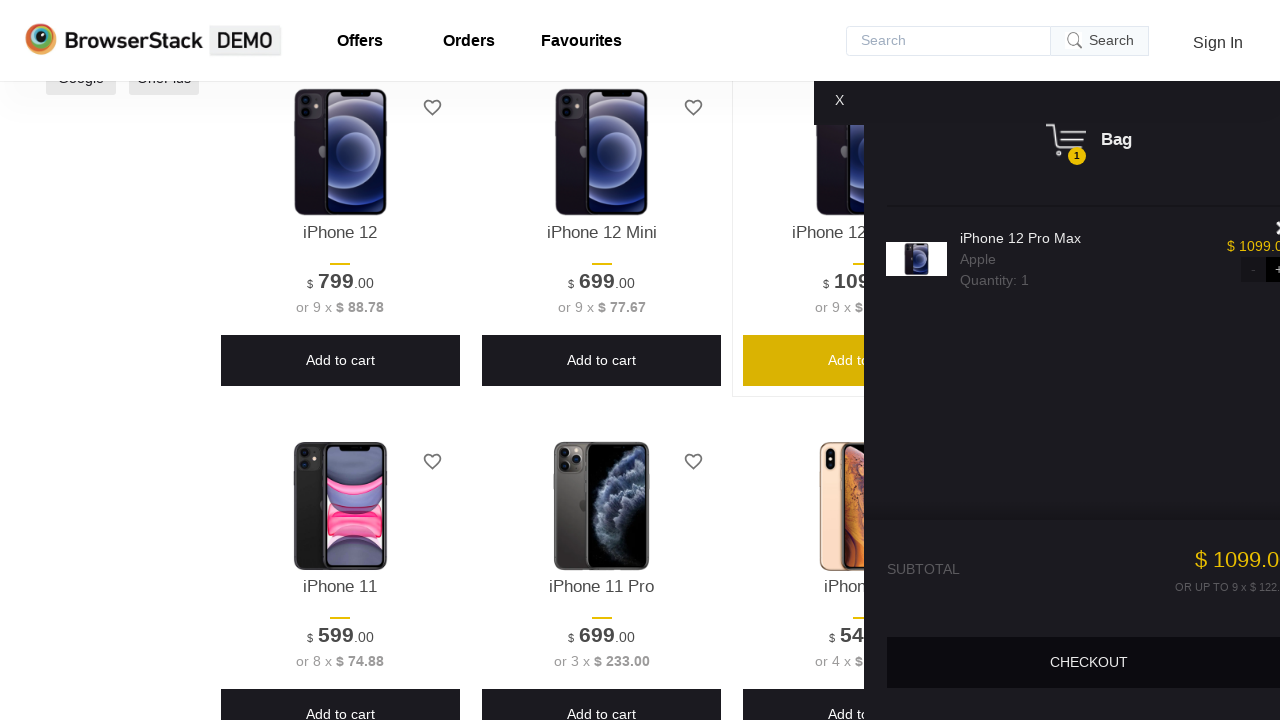

Waited for cart to open
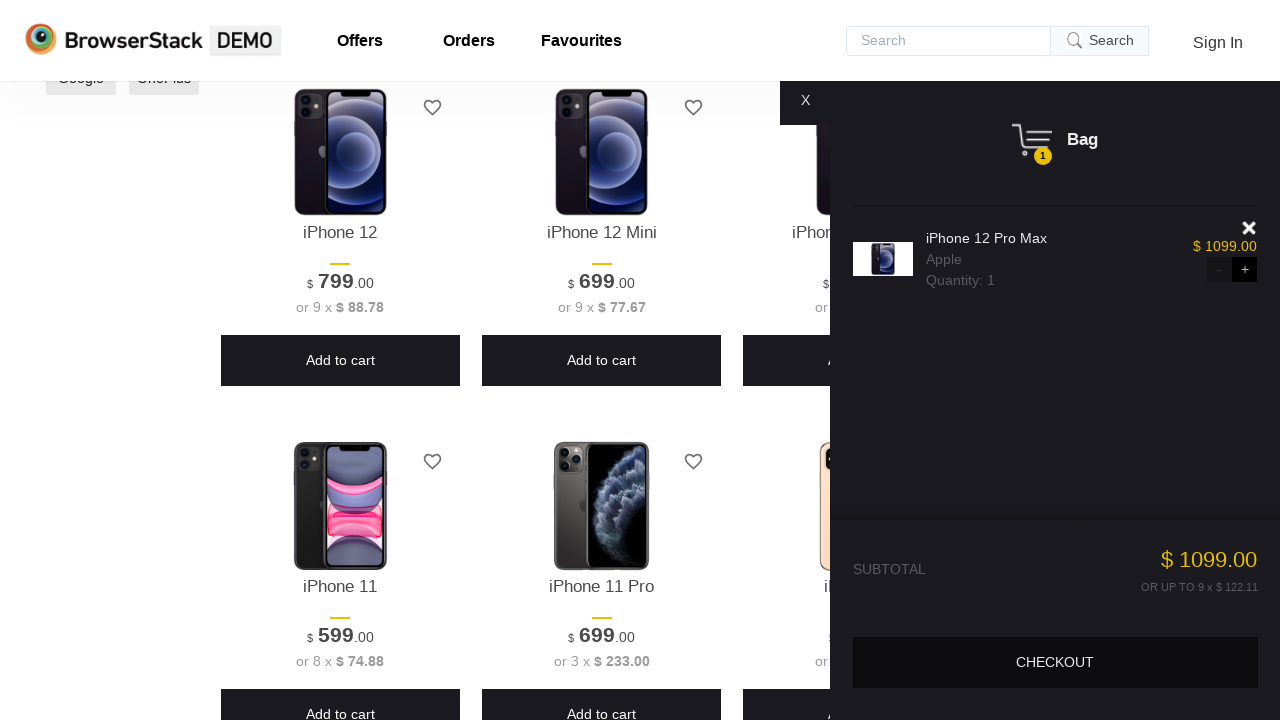

Retrieved product name from cart
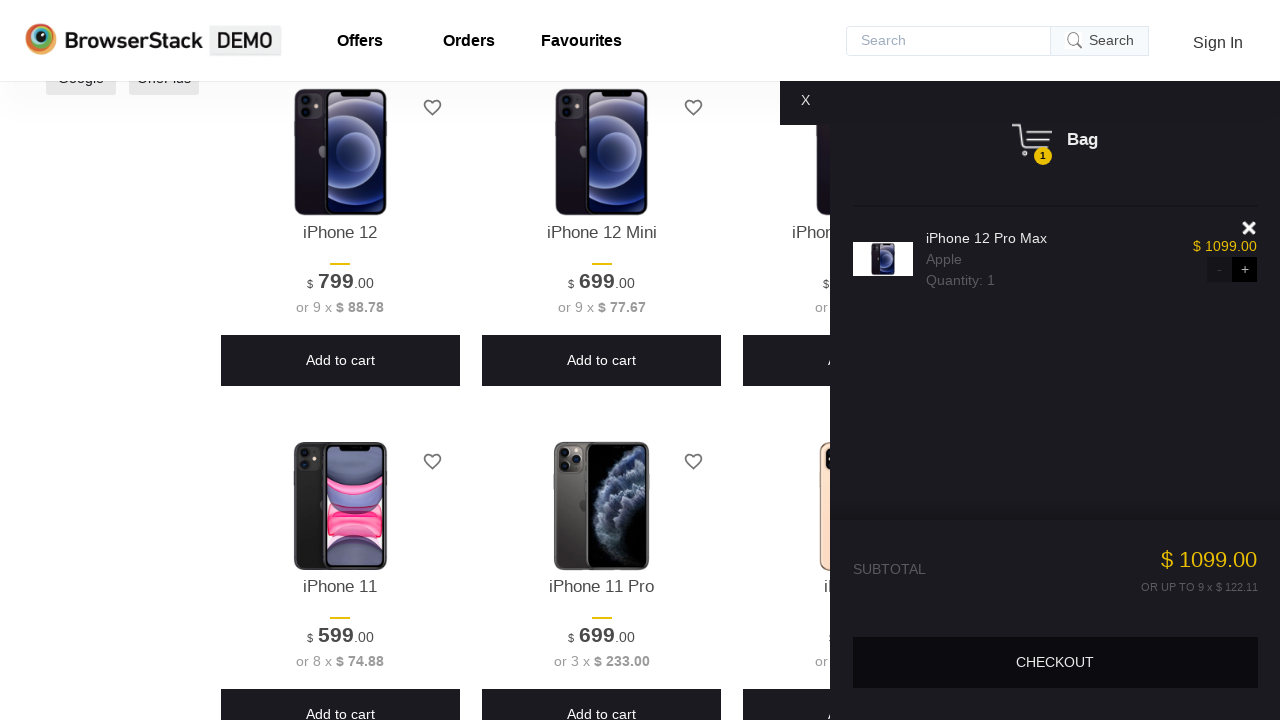

Verified that product in cart matches the added product
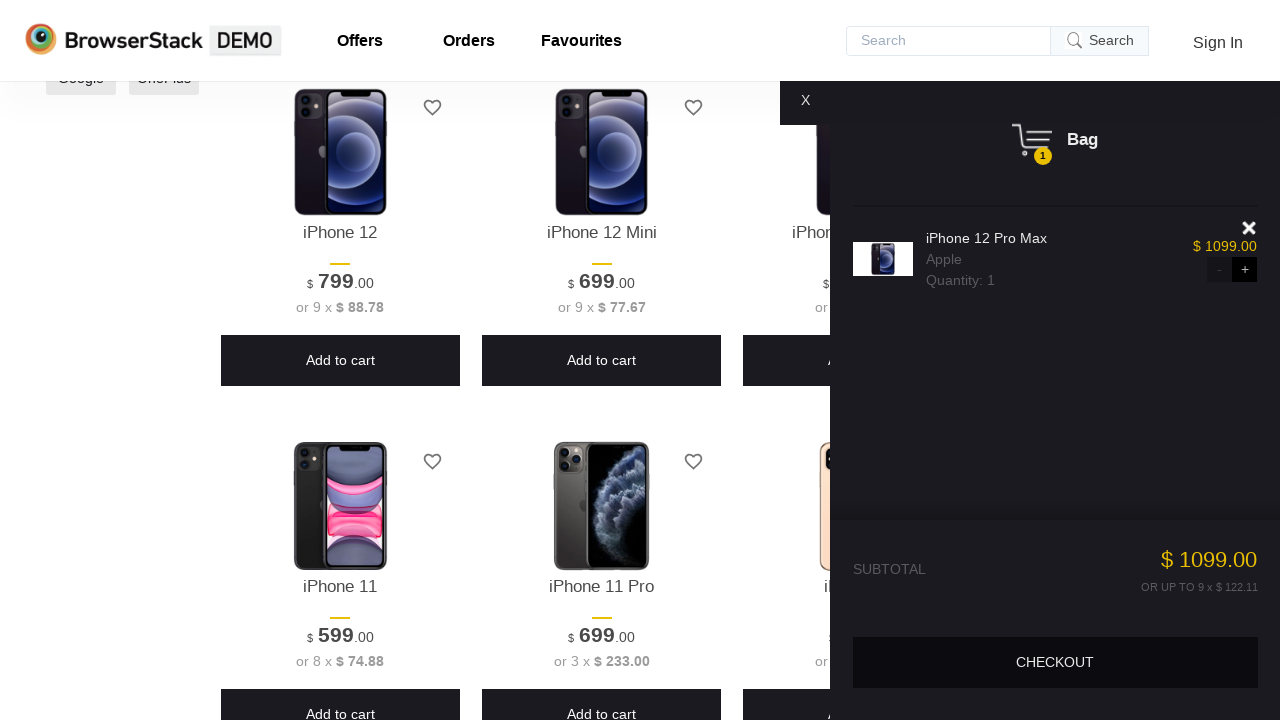

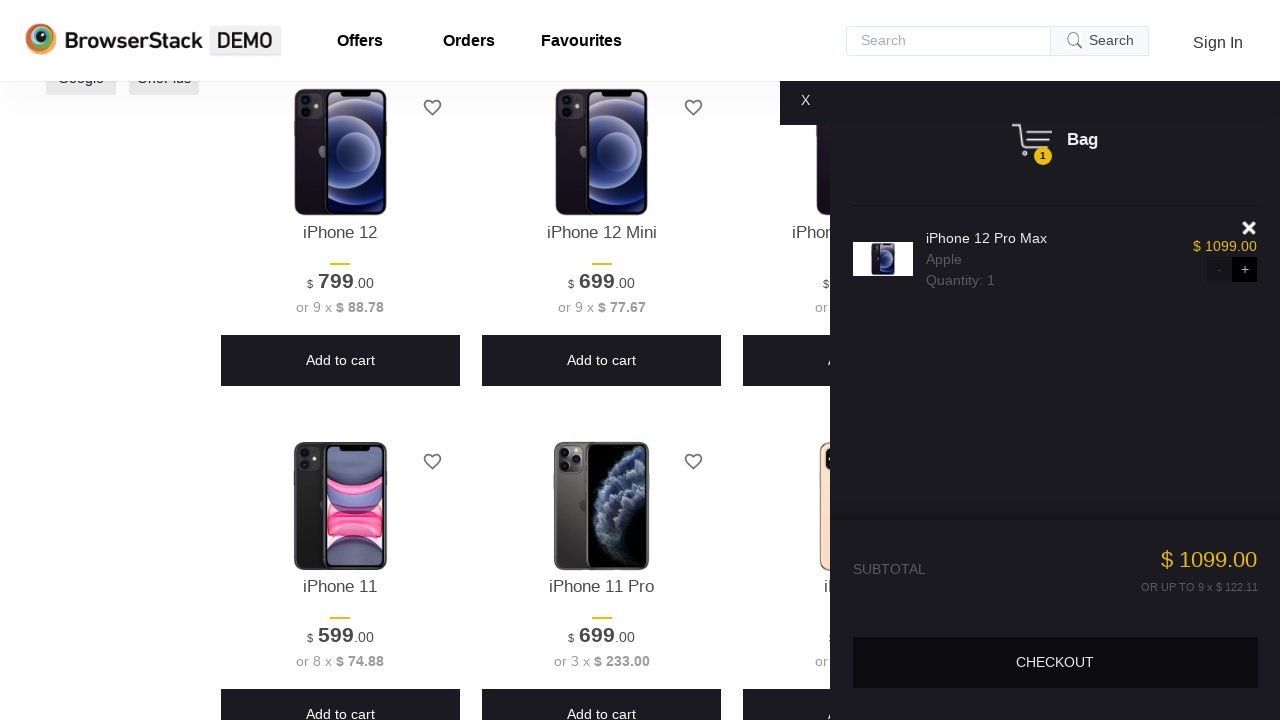